Tests text input functionality by entering text into an input field and clicking a button to update its label

Starting URL: http://uitestingplayground.com/textinput

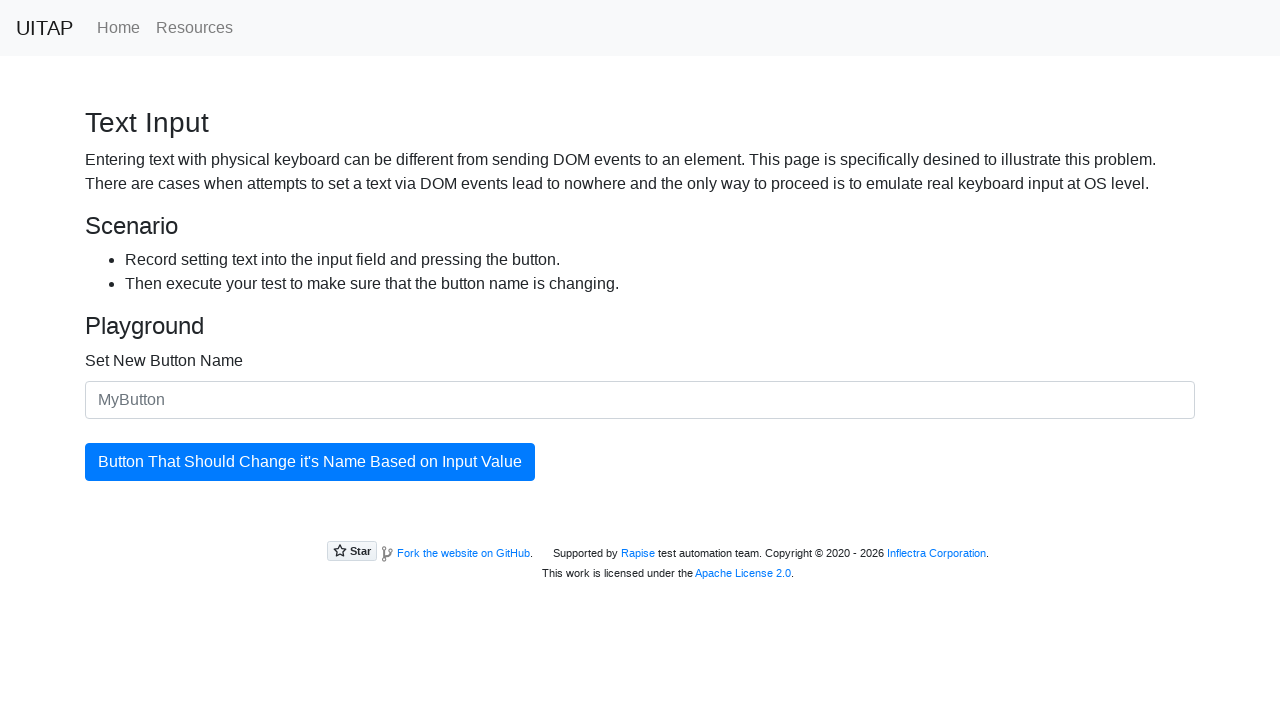

Filled text input field with 'SkyPro' on #newButtonName
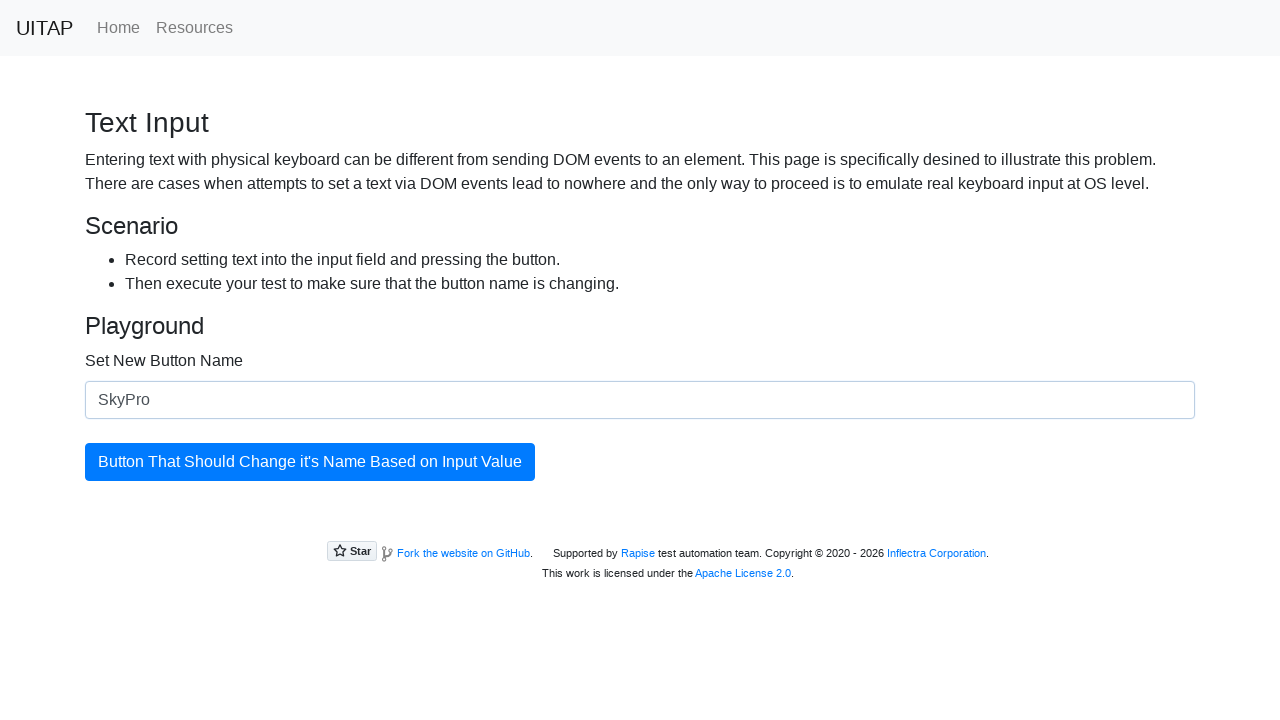

Clicked the update button at (310, 462) on #updatingButton
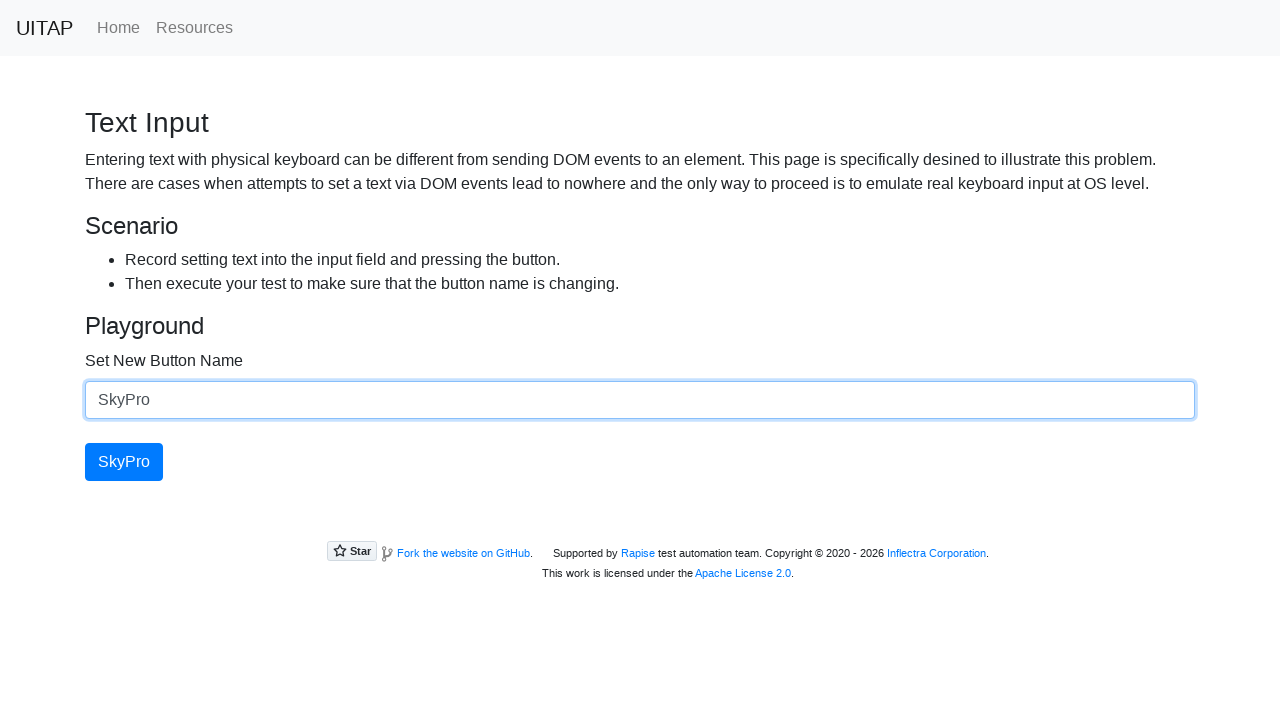

Verified button text updated to 'SkyPro'
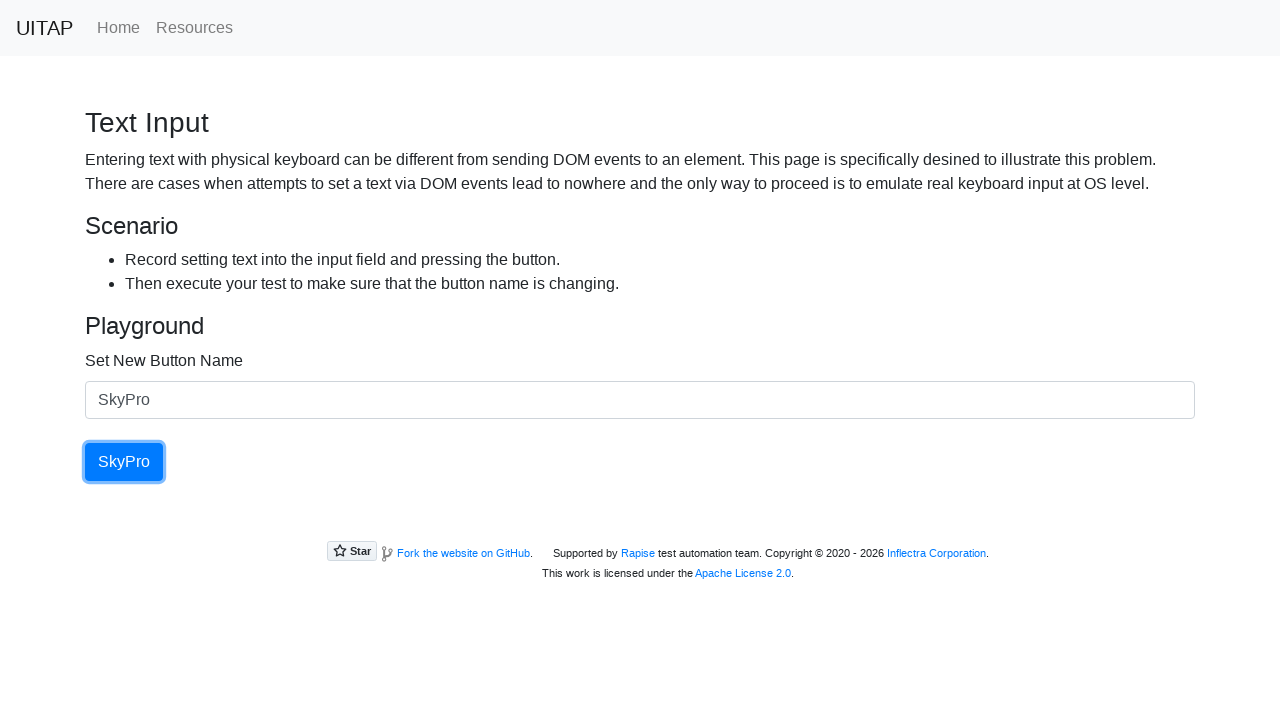

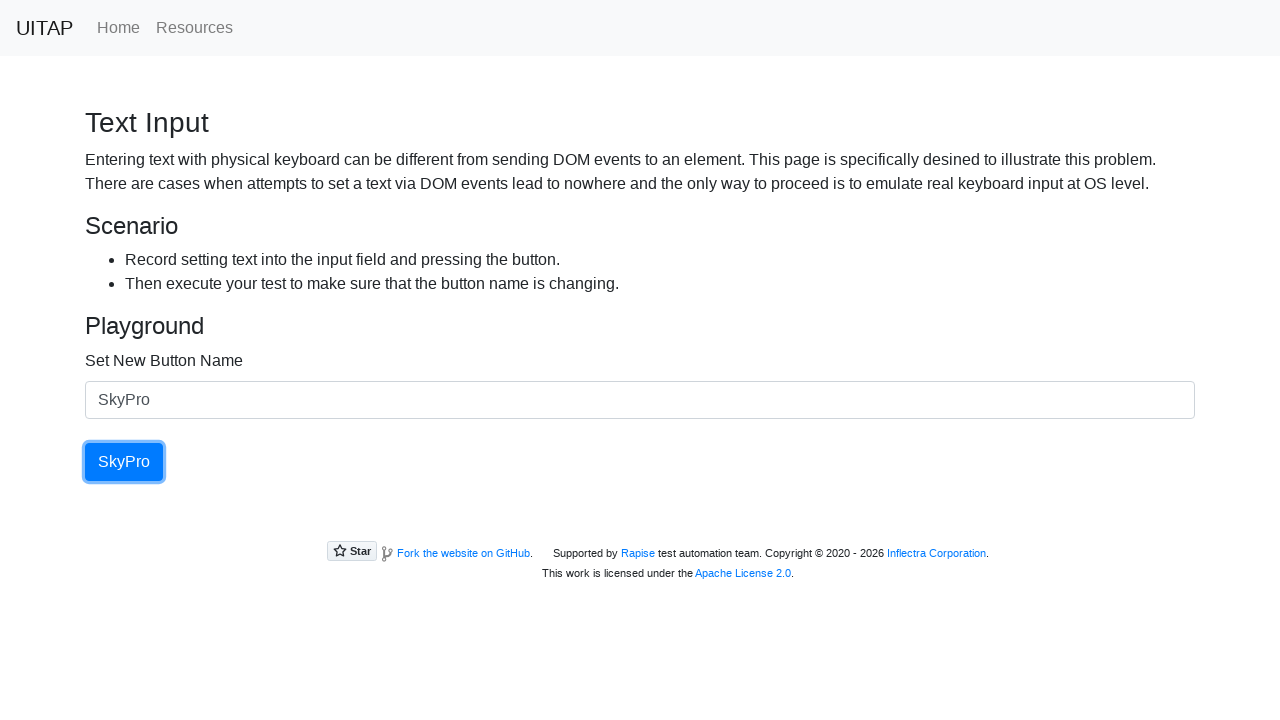